Tests form filling functionality on Ultimate QA practice page by entering name, message text, and submitting the form

Starting URL: https://www.ultimateqa.com/filling-out-forms/

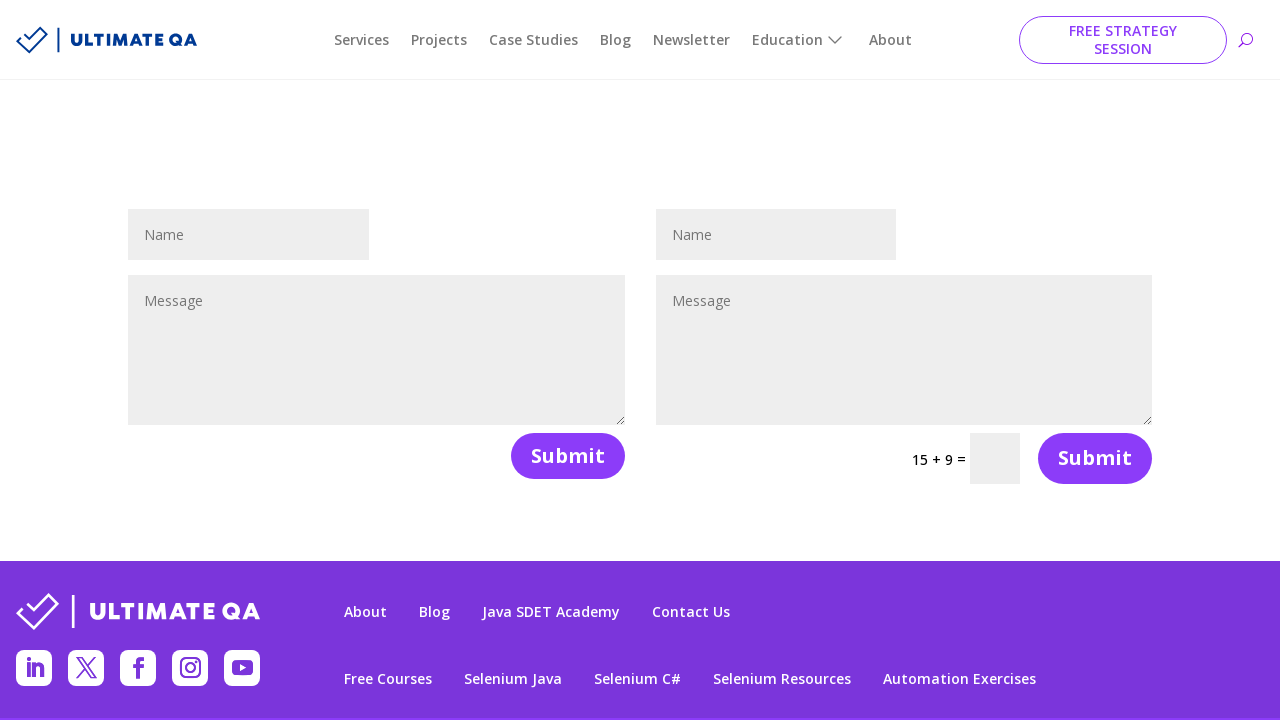

Filled name field with 'John Smith' on input[name='et_pb_contact_name_0']
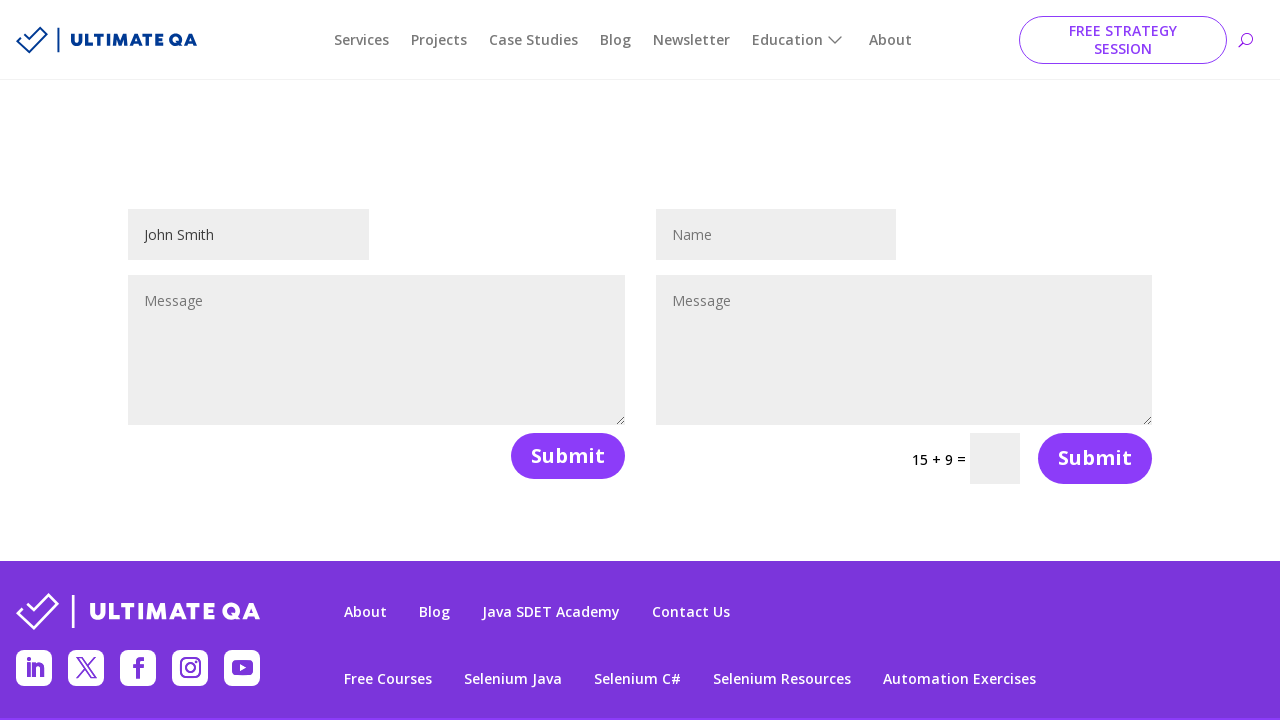

Filled message field with test message on textarea[name='et_pb_contact_message_0']
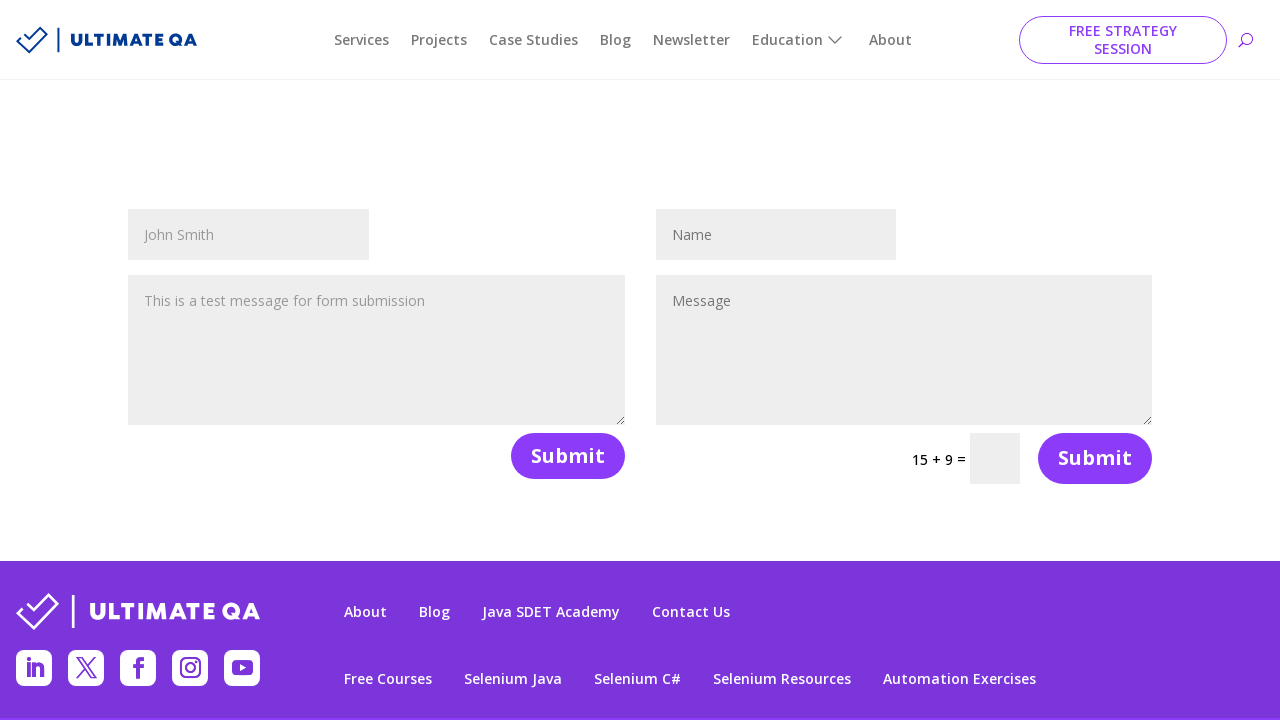

Clicked submit button to submit form at (568, 456) on button[type='submit']
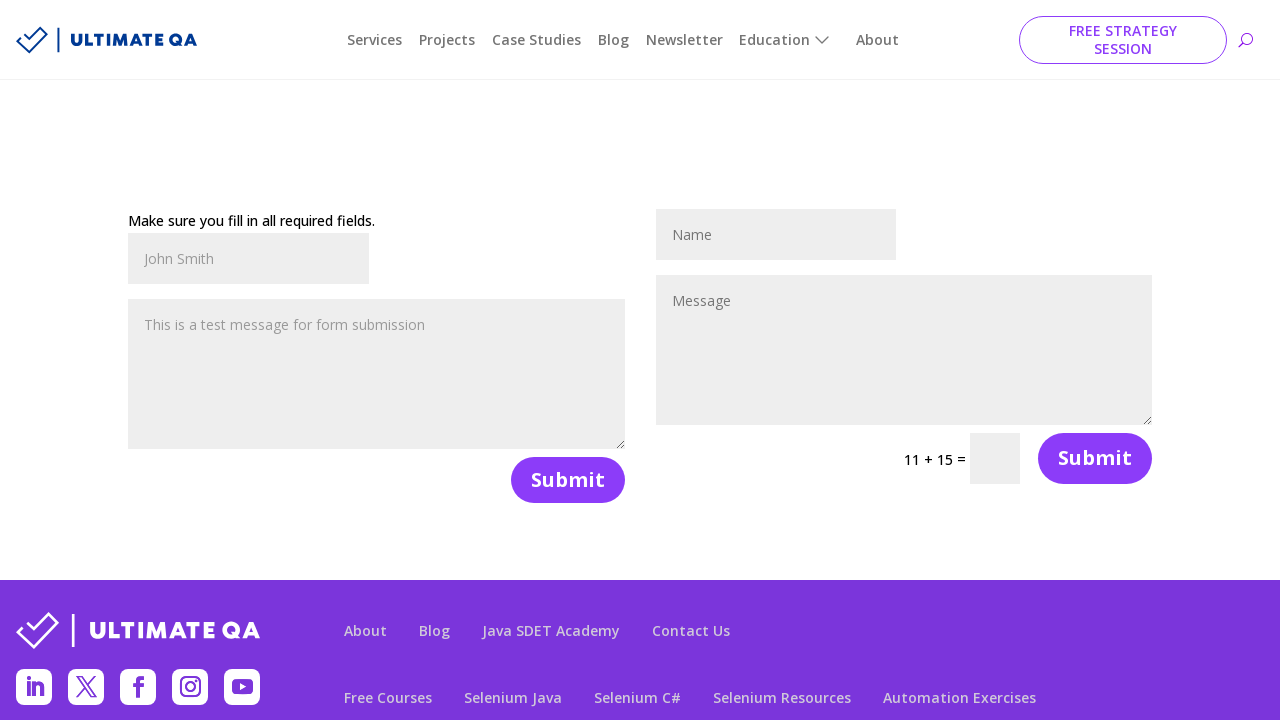

Success message appeared after form submission
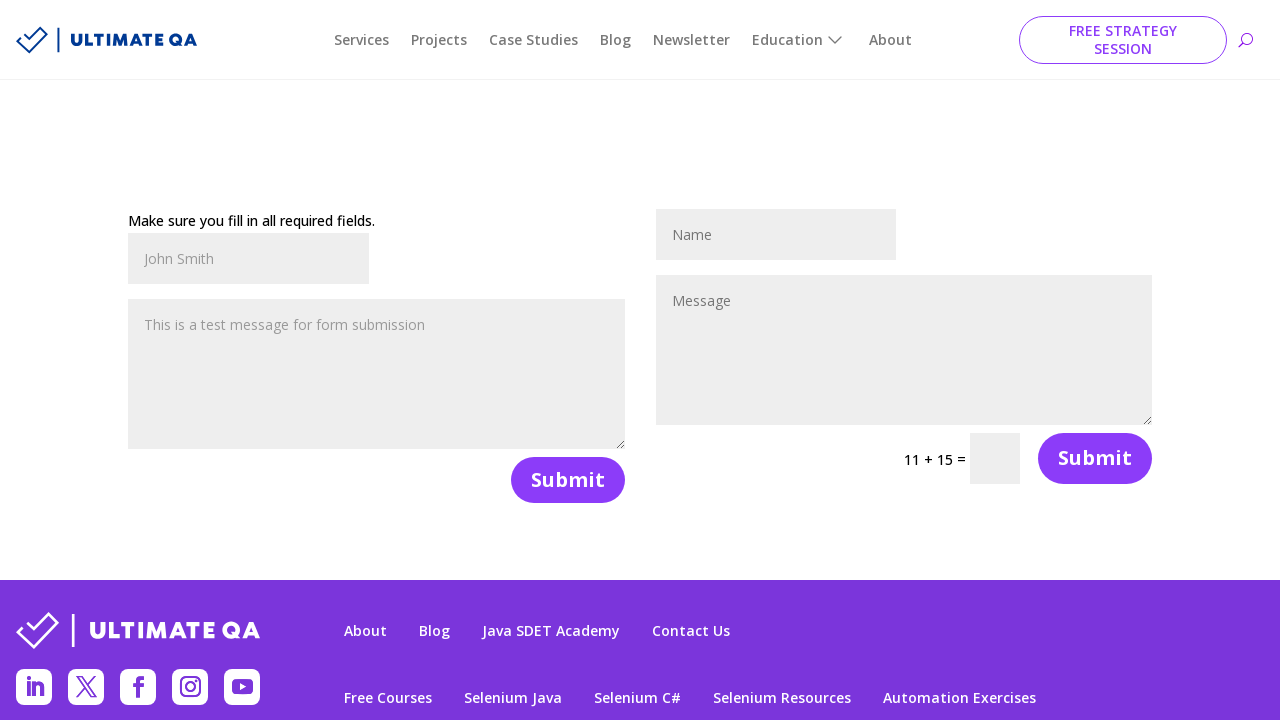

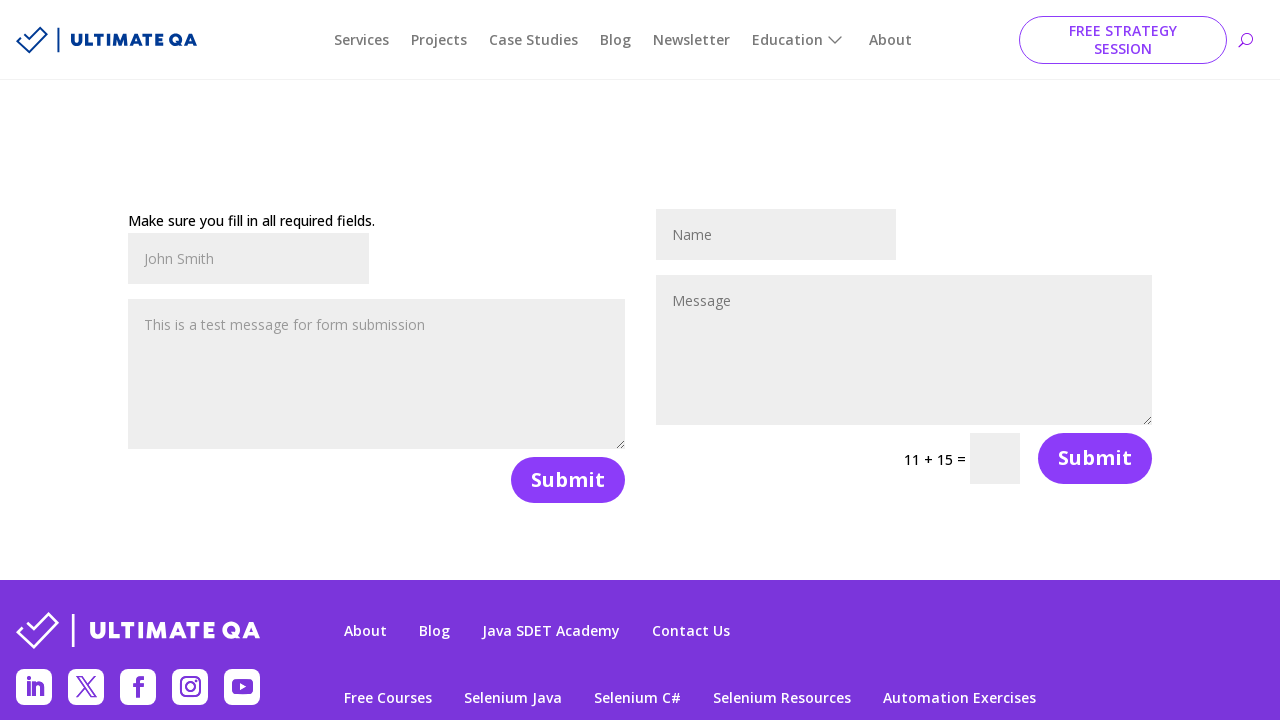